Tests date picker functionality by clicking on a date of birth field and selecting a specific date (June 24, 2023) using month/year dropdowns and clicking on a day in the calendar.

Starting URL: https://www.dummyticket.com/dummy-ticket-for-visa-application/

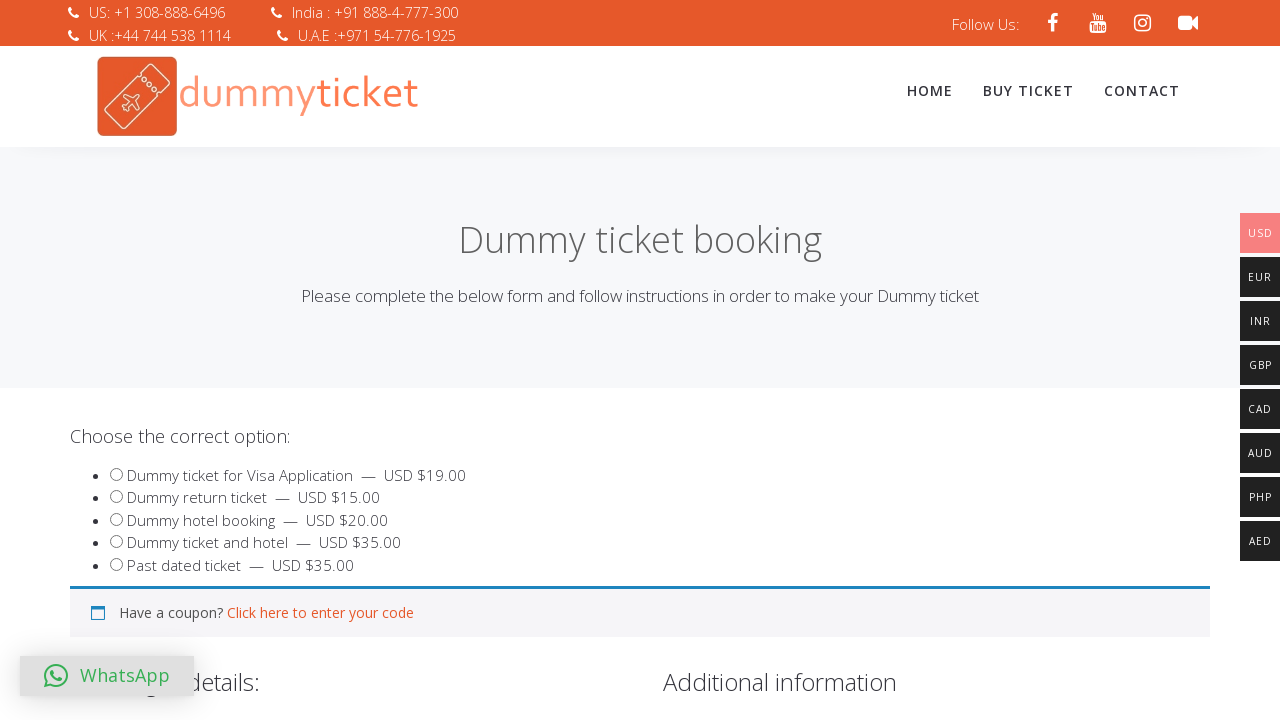

Clicked on date of birth field to open date picker at (344, 360) on input#dob
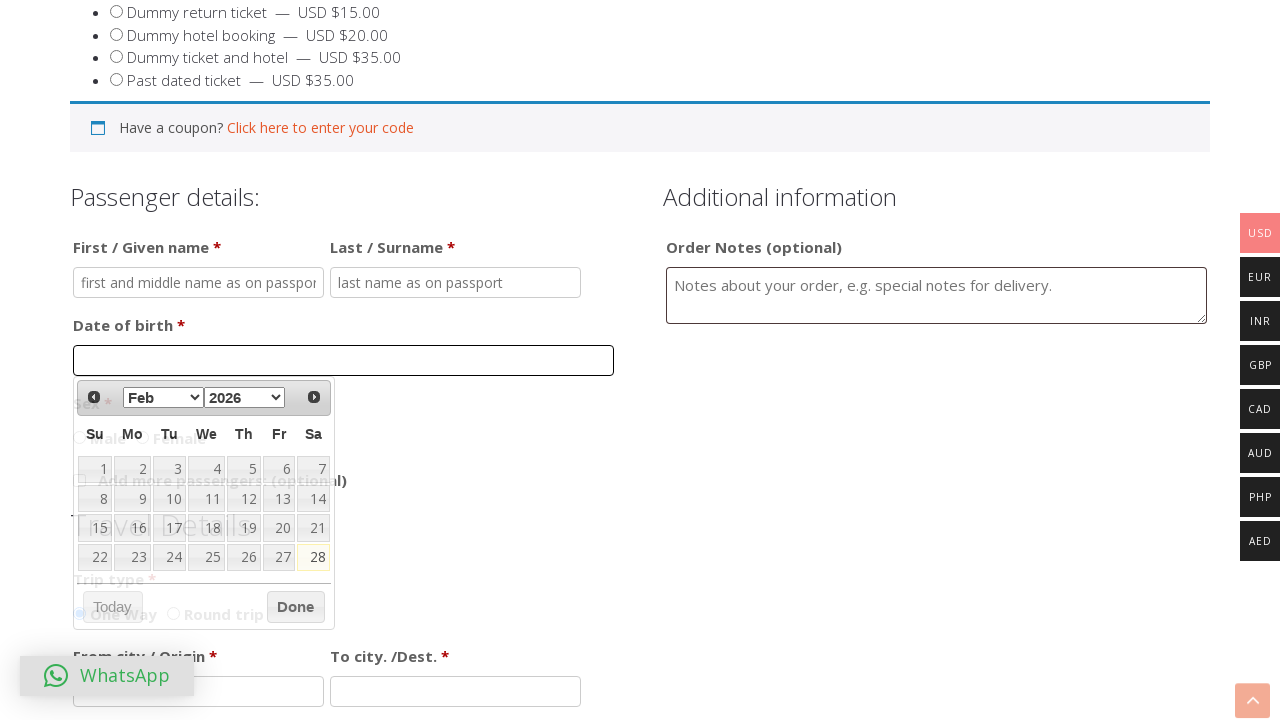

Selected June from month dropdown on select[aria-label='Select month']
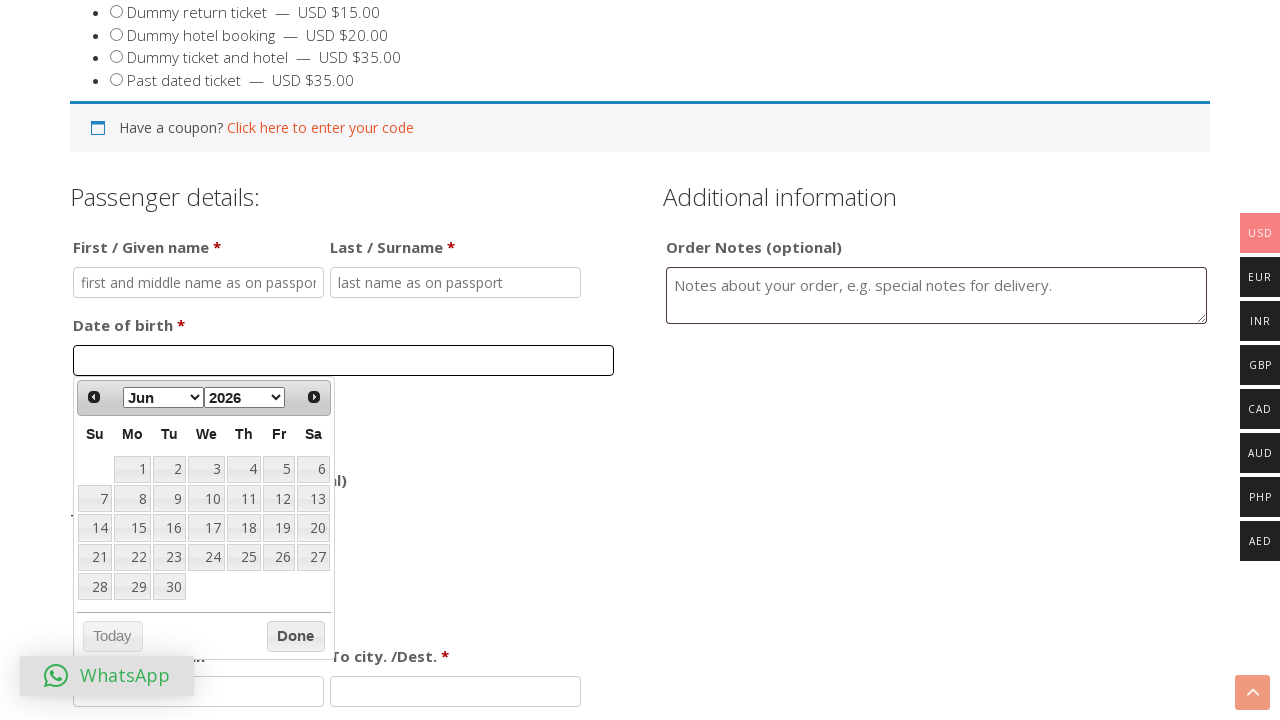

Selected 2023 from year dropdown on select[aria-label='Select year']
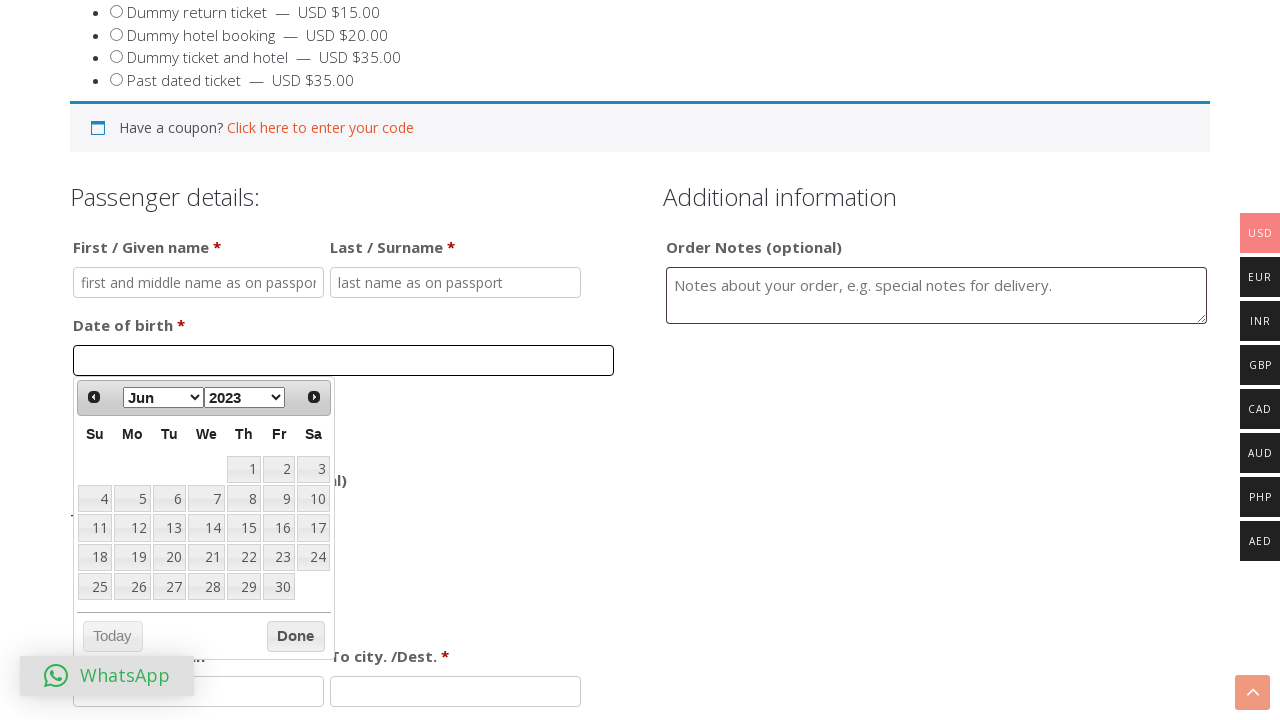

Clicked on day 24 in the calendar to select June 24, 2023 at (313, 557) on table.ui-datepicker-calendar tbody td:has-text('24')
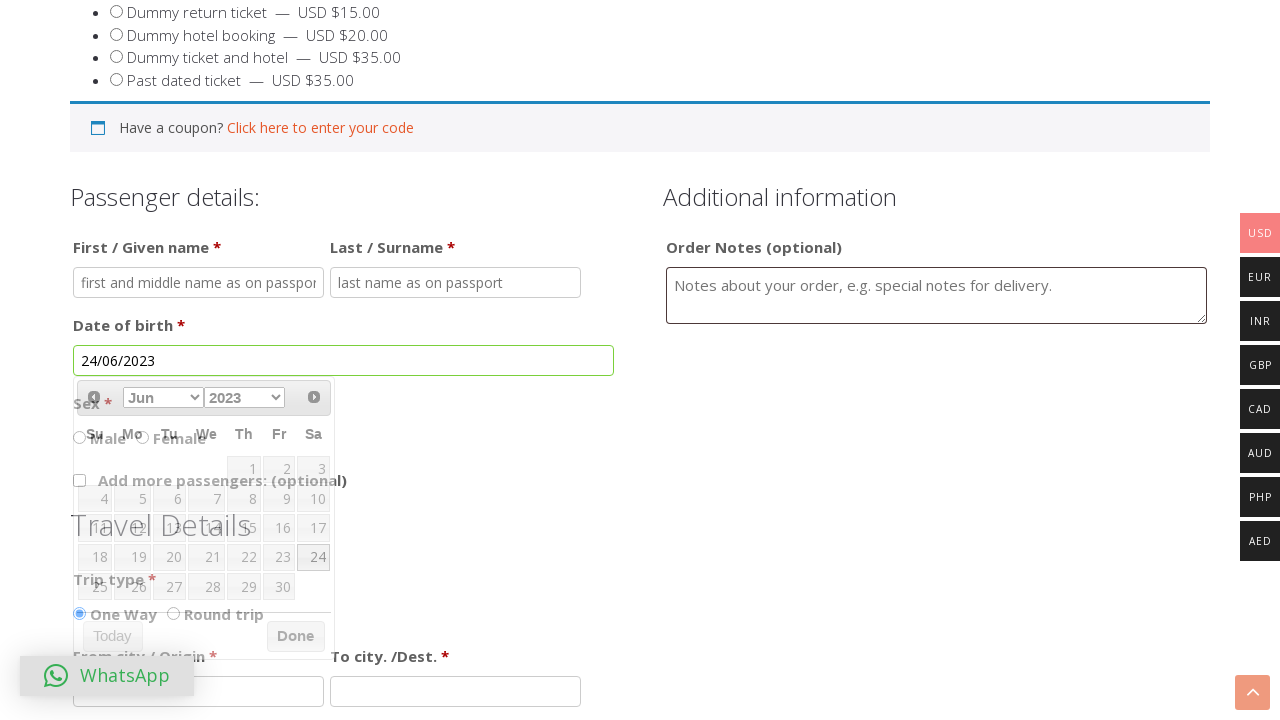

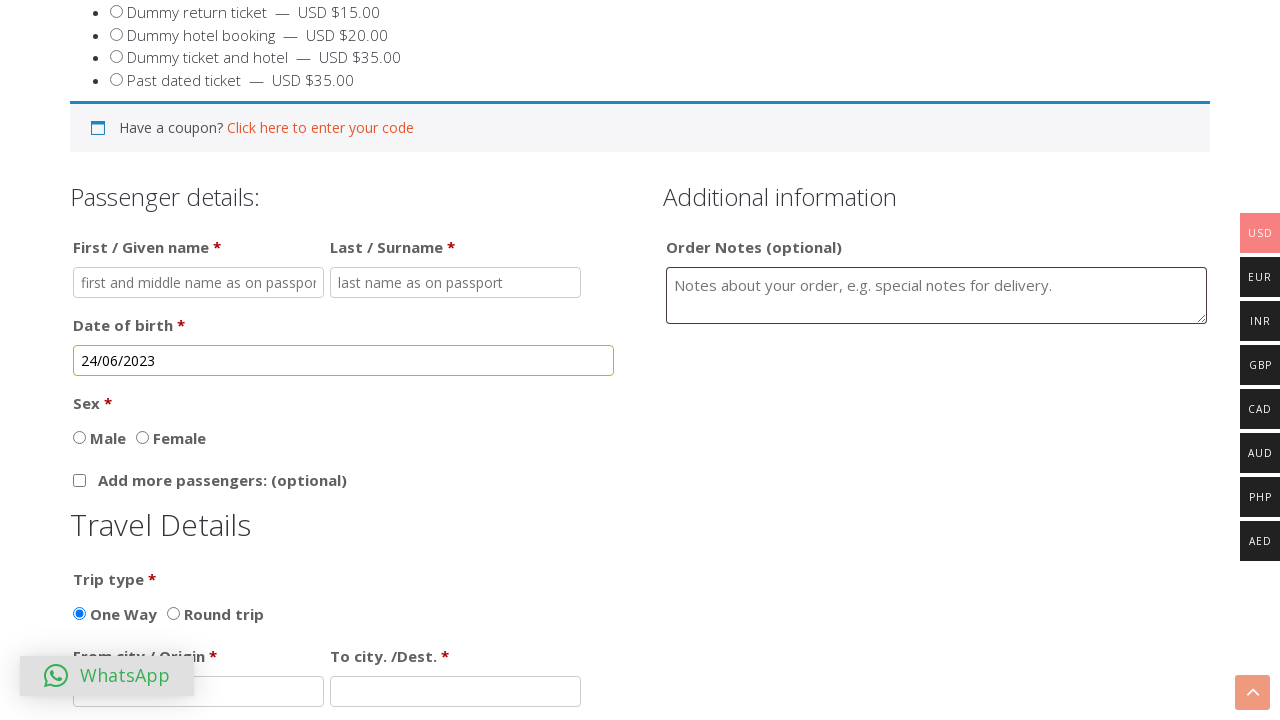